Tests nested iframe handling by navigating to a page with iframes, switching to nested iframes, and filling a text input field within the inner iframe

Starting URL: https://demo.automationtesting.in/Frames.html

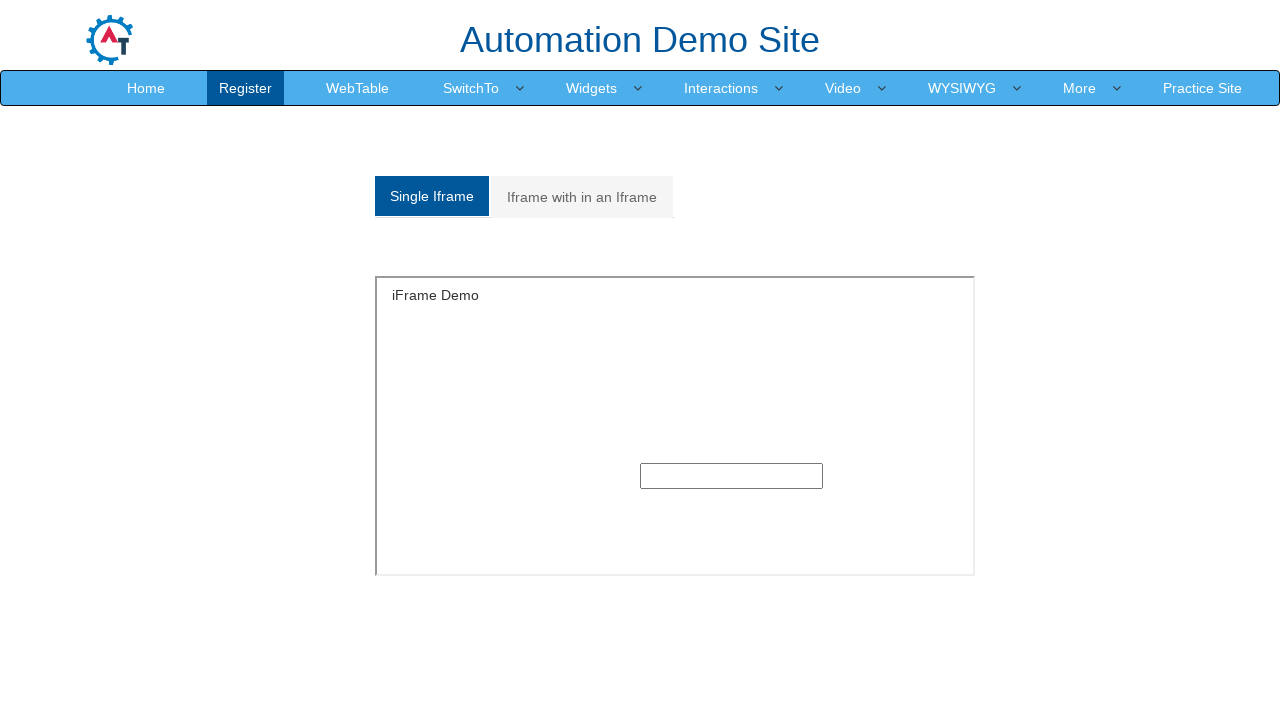

Clicked on 'Iframe with in an Iframe' tab at (582, 197) on xpath=//a[contains(text(),'Iframe with in an Iframe')]
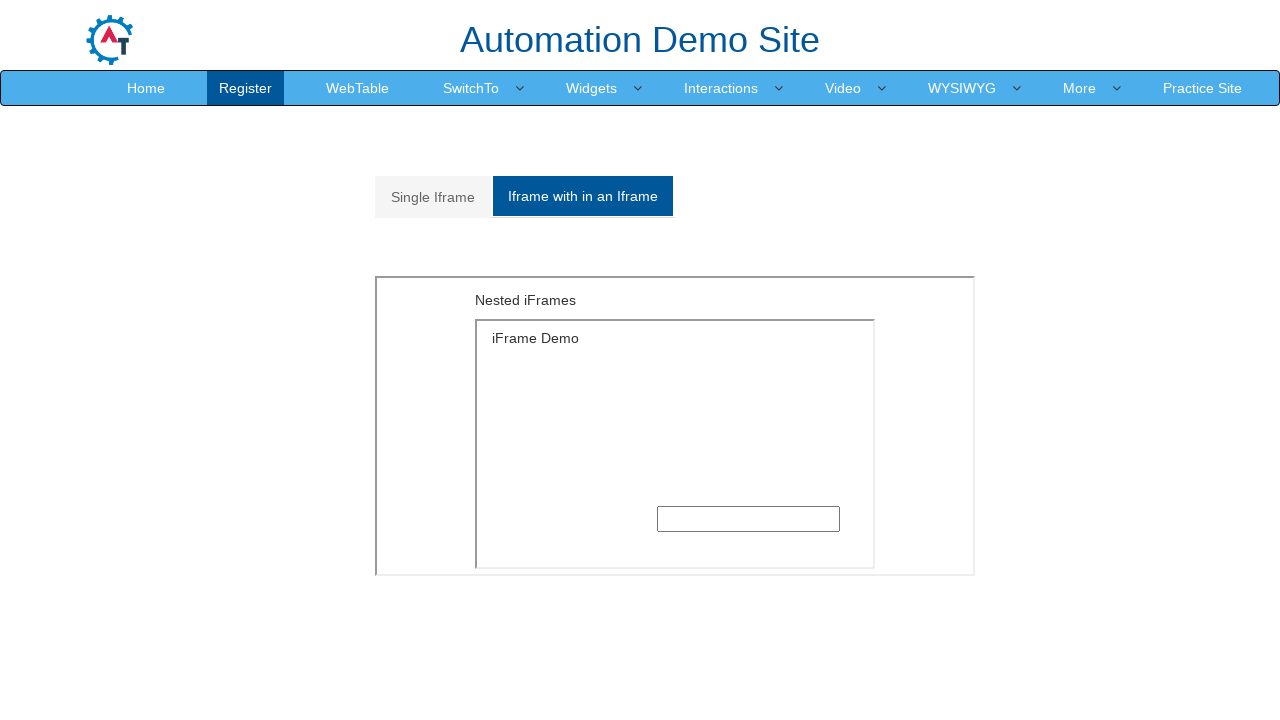

Located outer iframe element
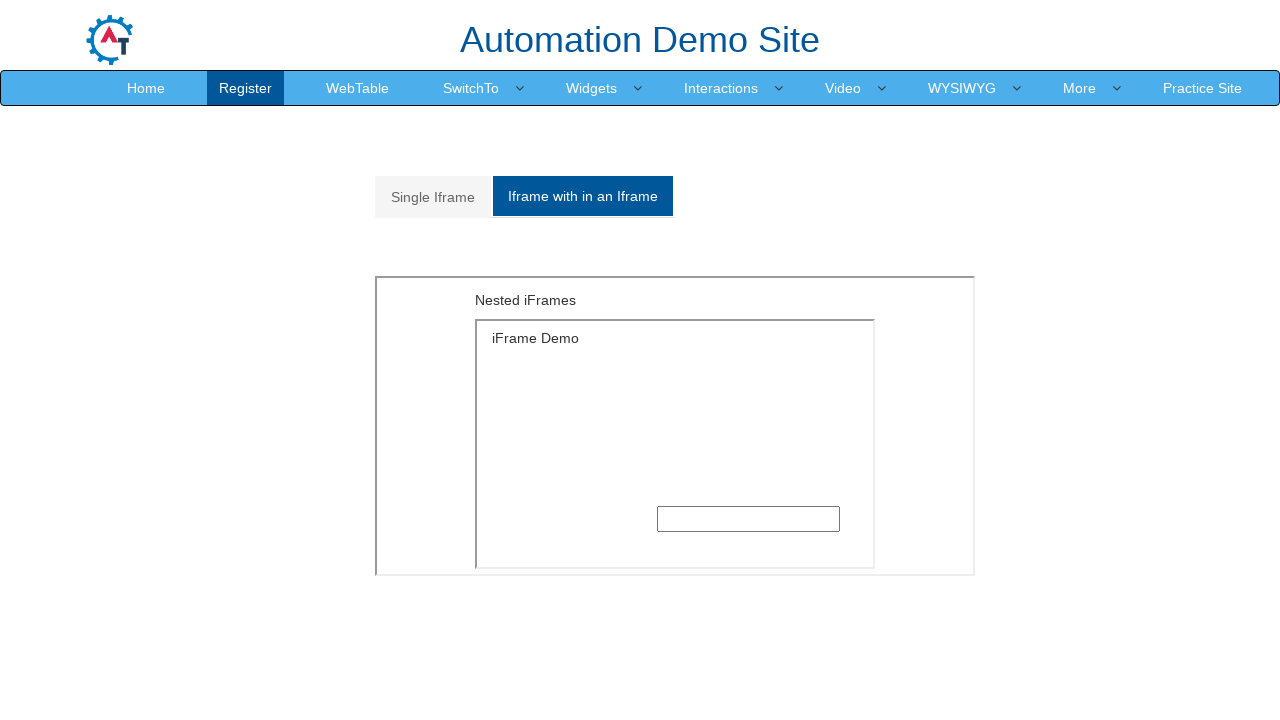

Located inner iframe element within outer frame
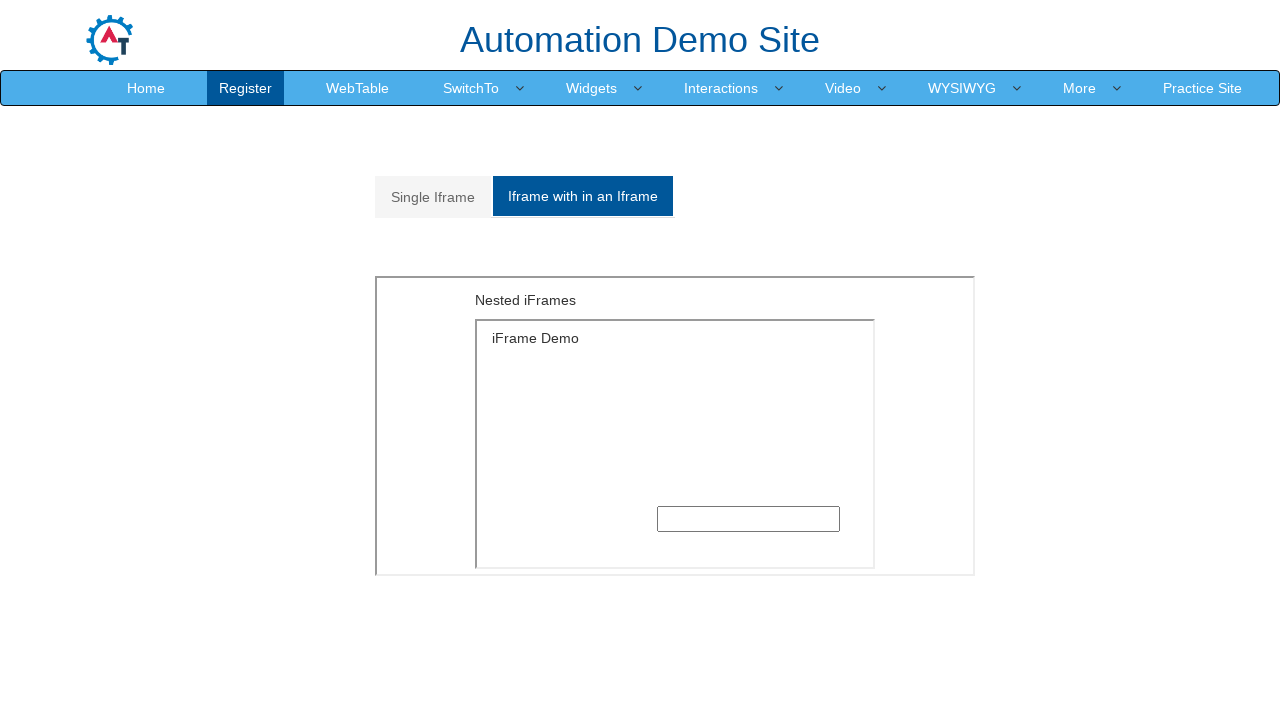

Filled text input field in inner iframe with 'welcome' on xpath=//div[@id='Multiple']//iframe >> internal:control=enter-frame >> xpath=//d
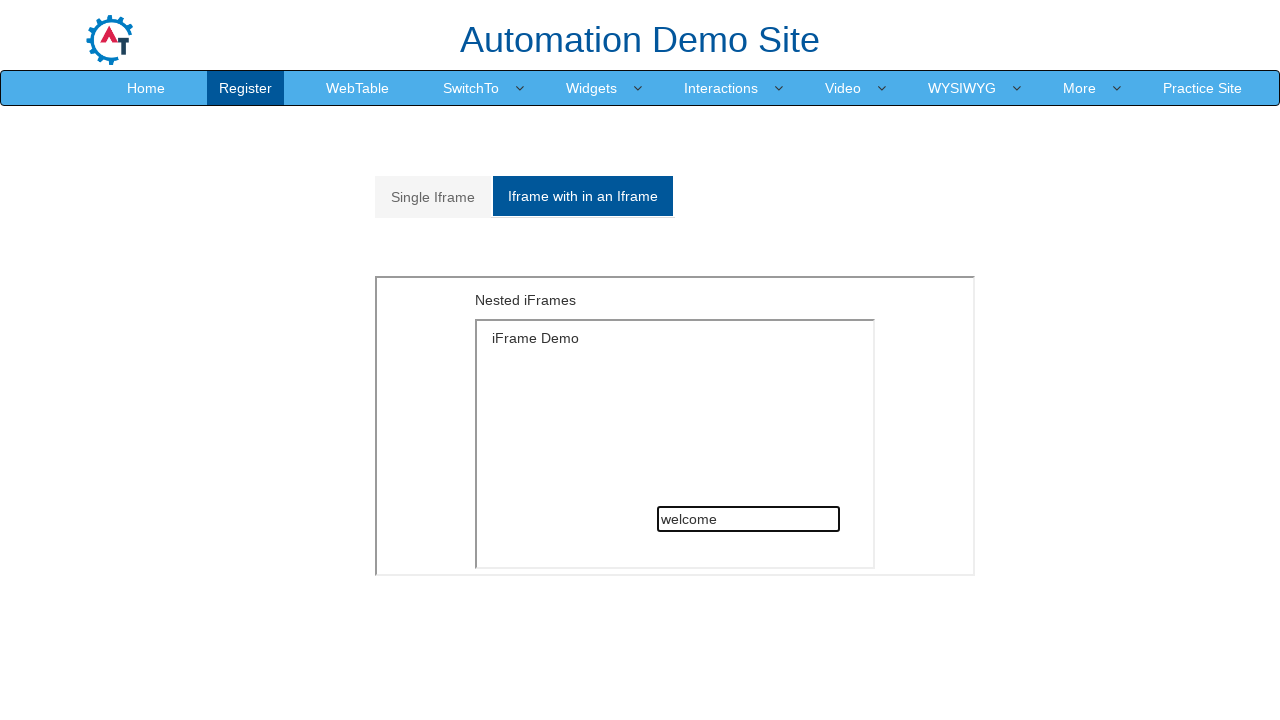

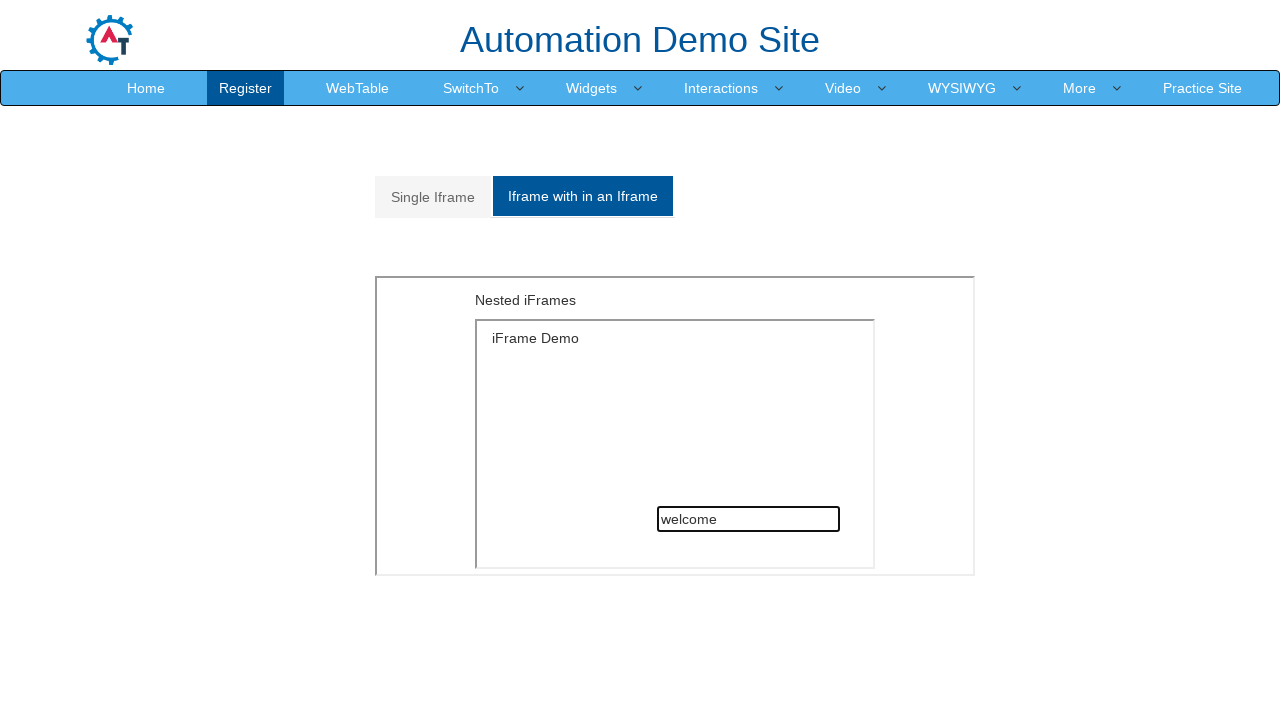